Tests that the currently applied filter is highlighted with the selected class

Starting URL: https://demo.playwright.dev/todomvc

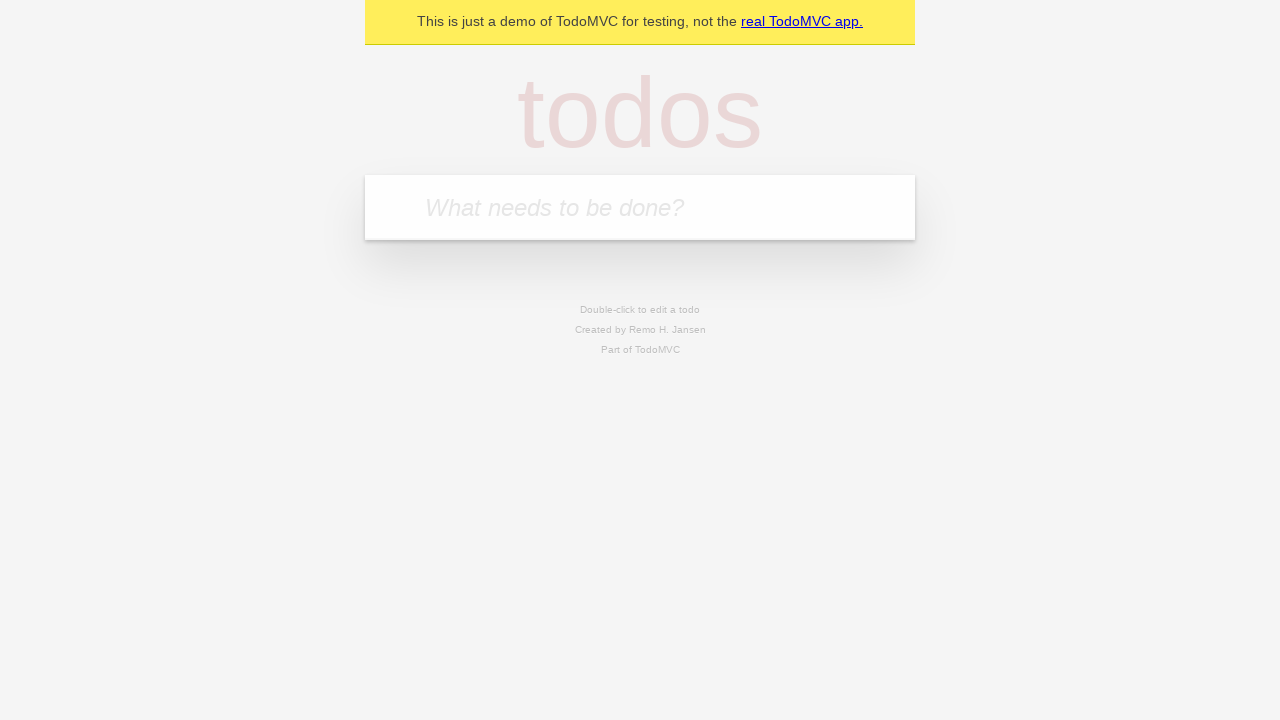

Filled todo input with 'buy some cheese' on internal:attr=[placeholder="What needs to be done?"i]
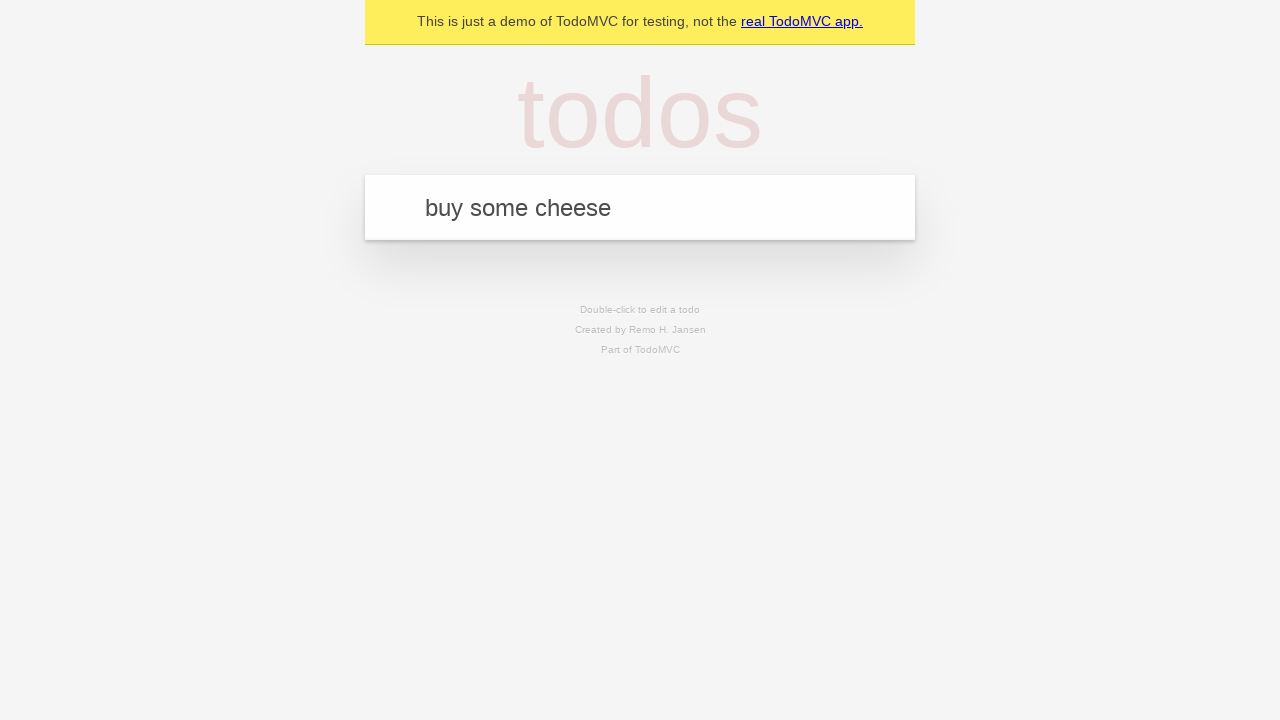

Pressed Enter to create todo 'buy some cheese' on internal:attr=[placeholder="What needs to be done?"i]
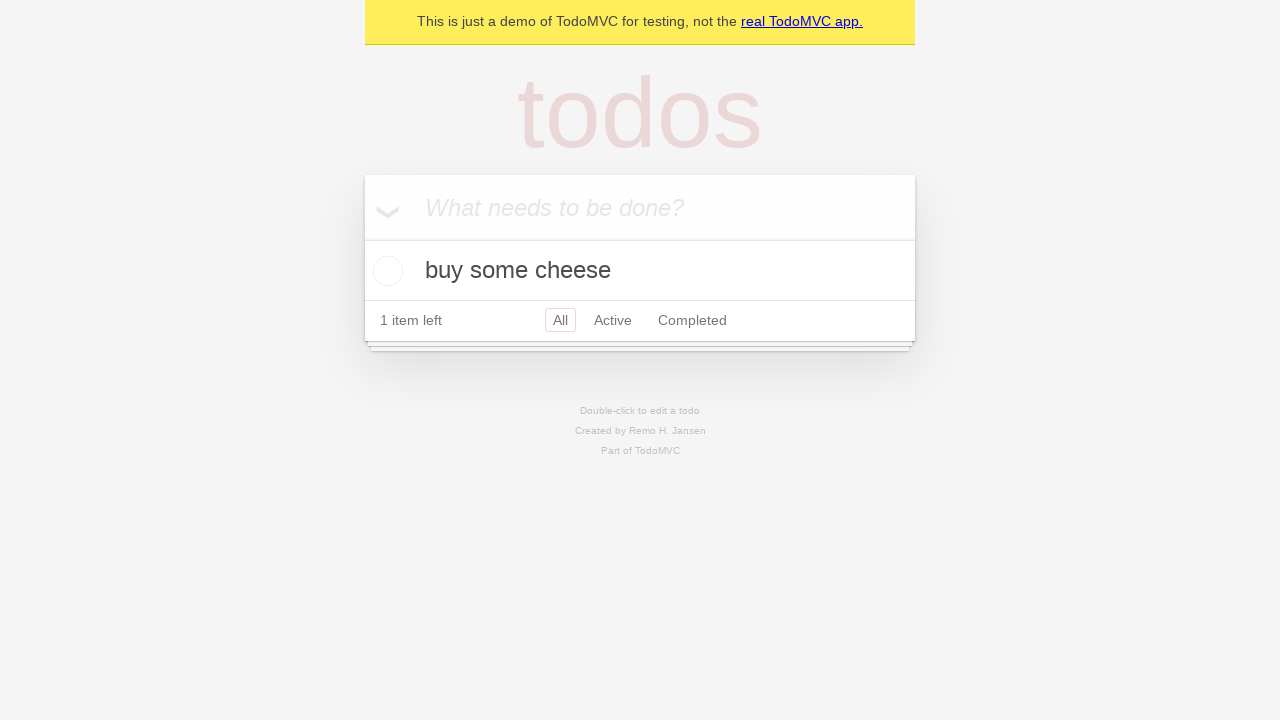

Filled todo input with 'feed the cat' on internal:attr=[placeholder="What needs to be done?"i]
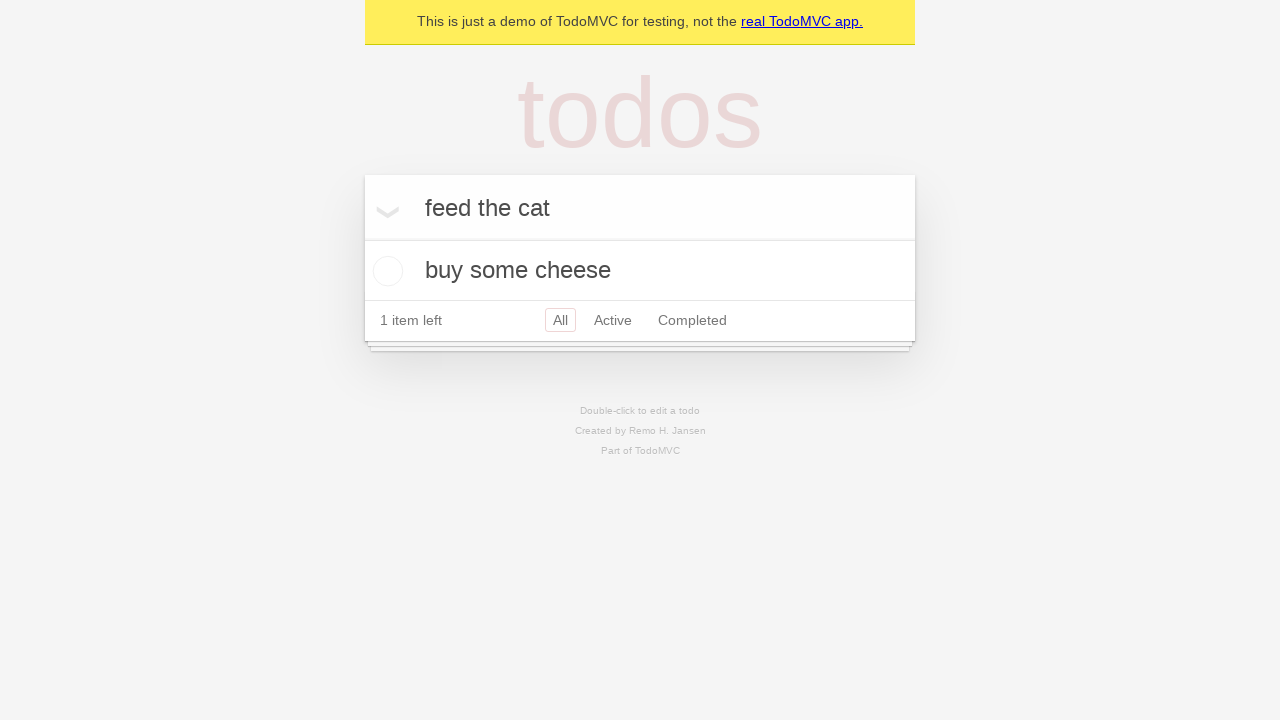

Pressed Enter to create todo 'feed the cat' on internal:attr=[placeholder="What needs to be done?"i]
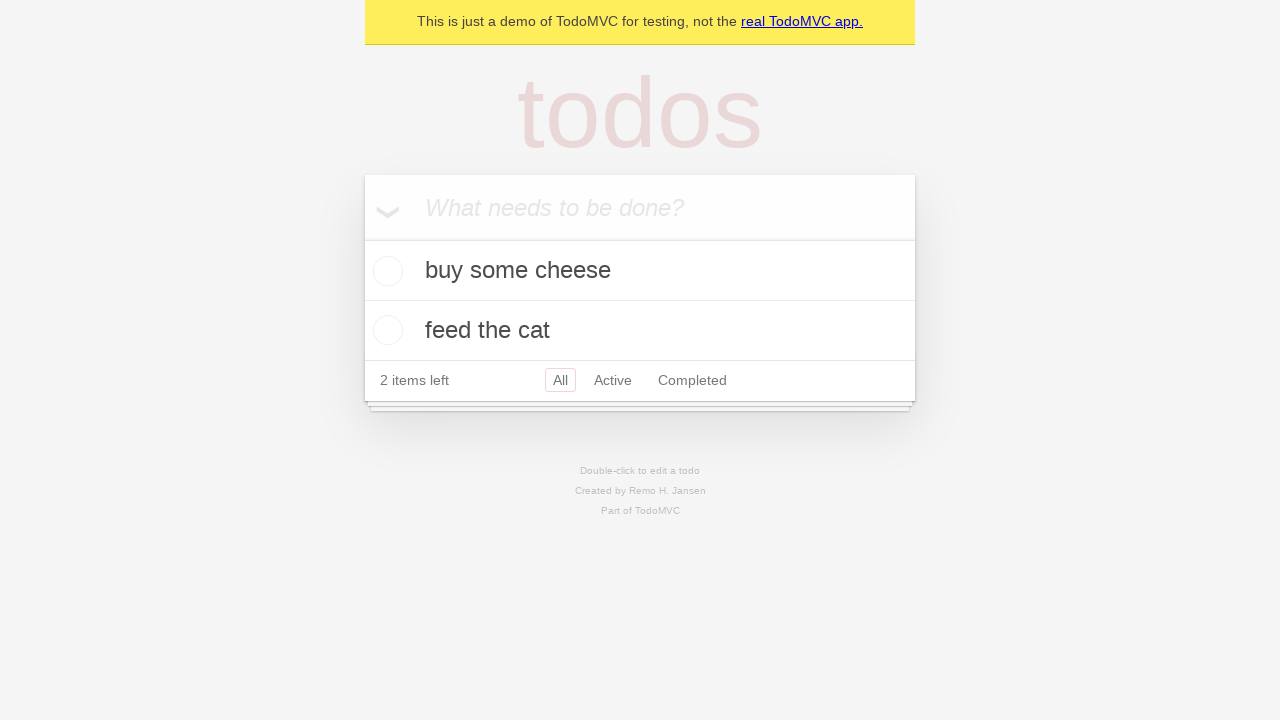

Filled todo input with 'book a doctors appointment' on internal:attr=[placeholder="What needs to be done?"i]
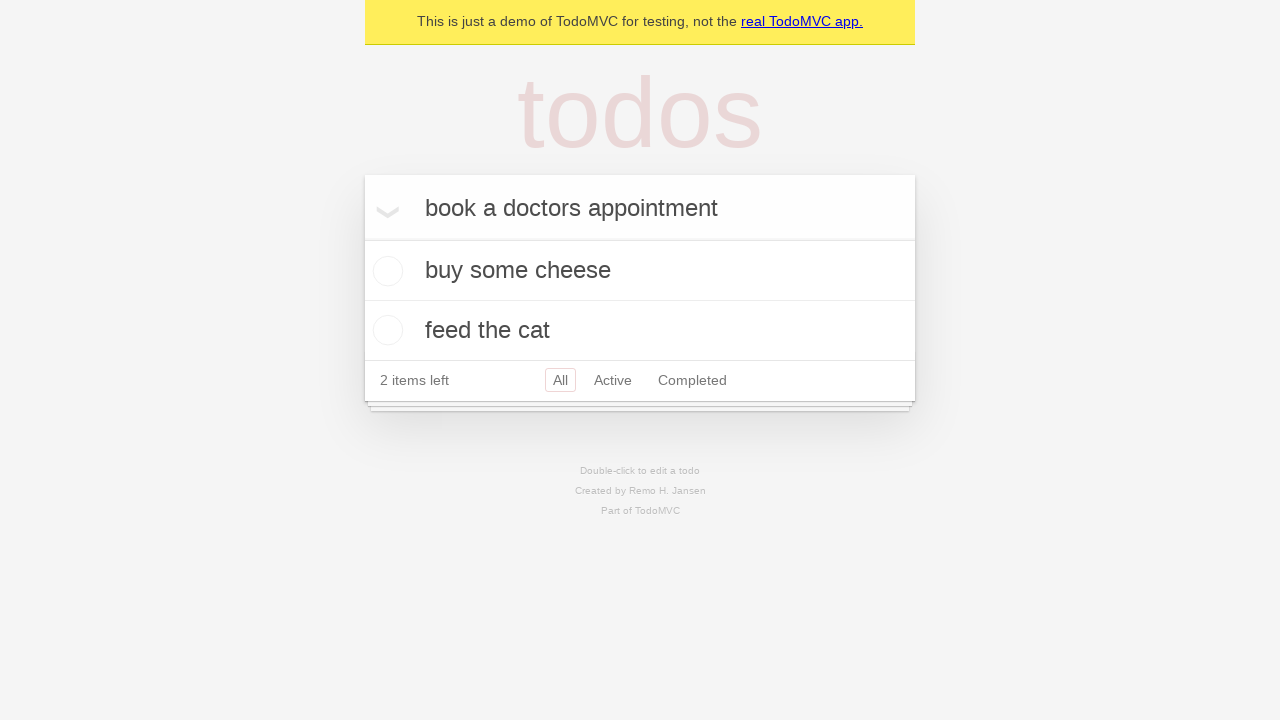

Pressed Enter to create todo 'book a doctors appointment' on internal:attr=[placeholder="What needs to be done?"i]
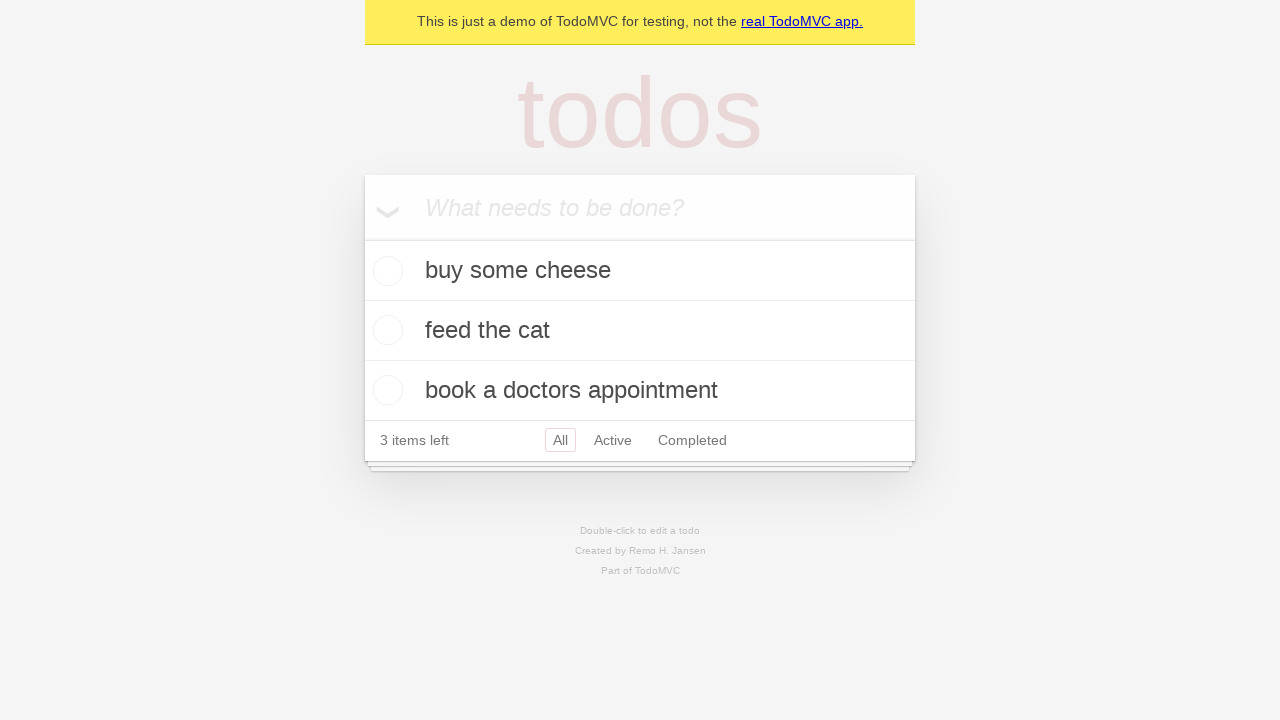

Waited for all 3 todos to be created
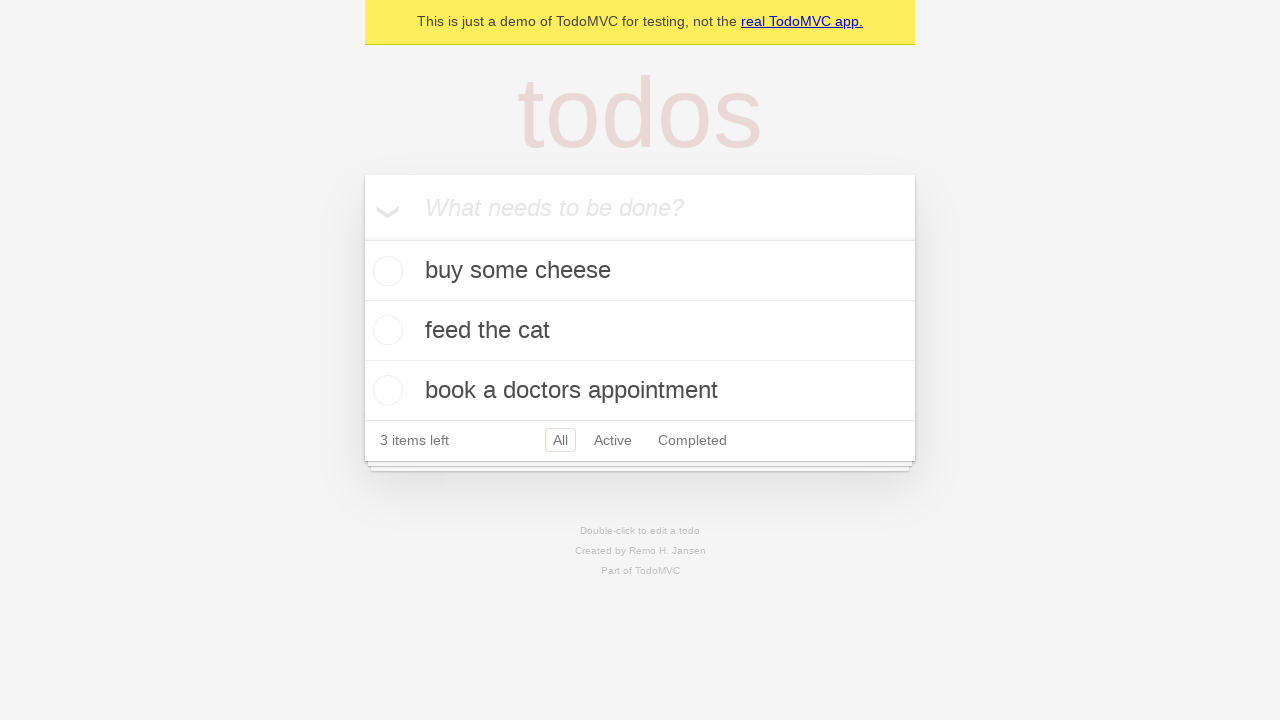

Clicked Active filter link at (613, 440) on internal:role=link[name="Active"i]
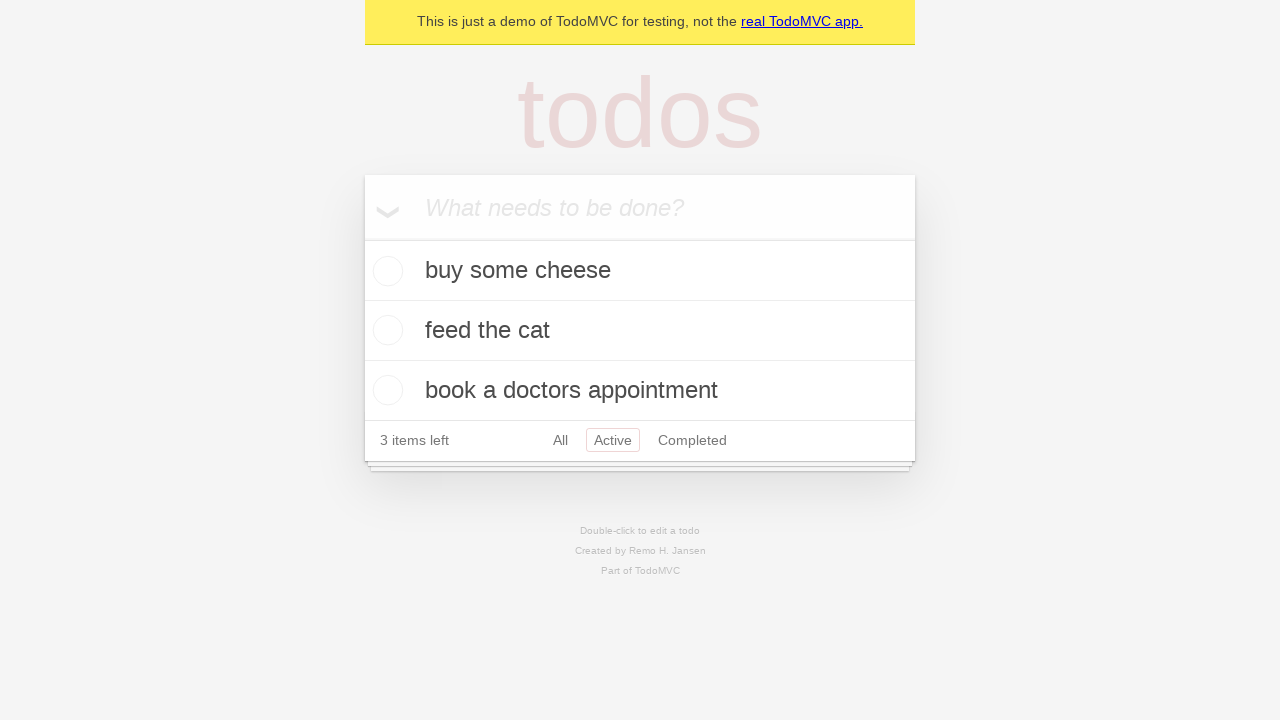

Clicked Completed filter link and verified it's highlighted with selected class at (692, 440) on internal:role=link[name="Completed"i]
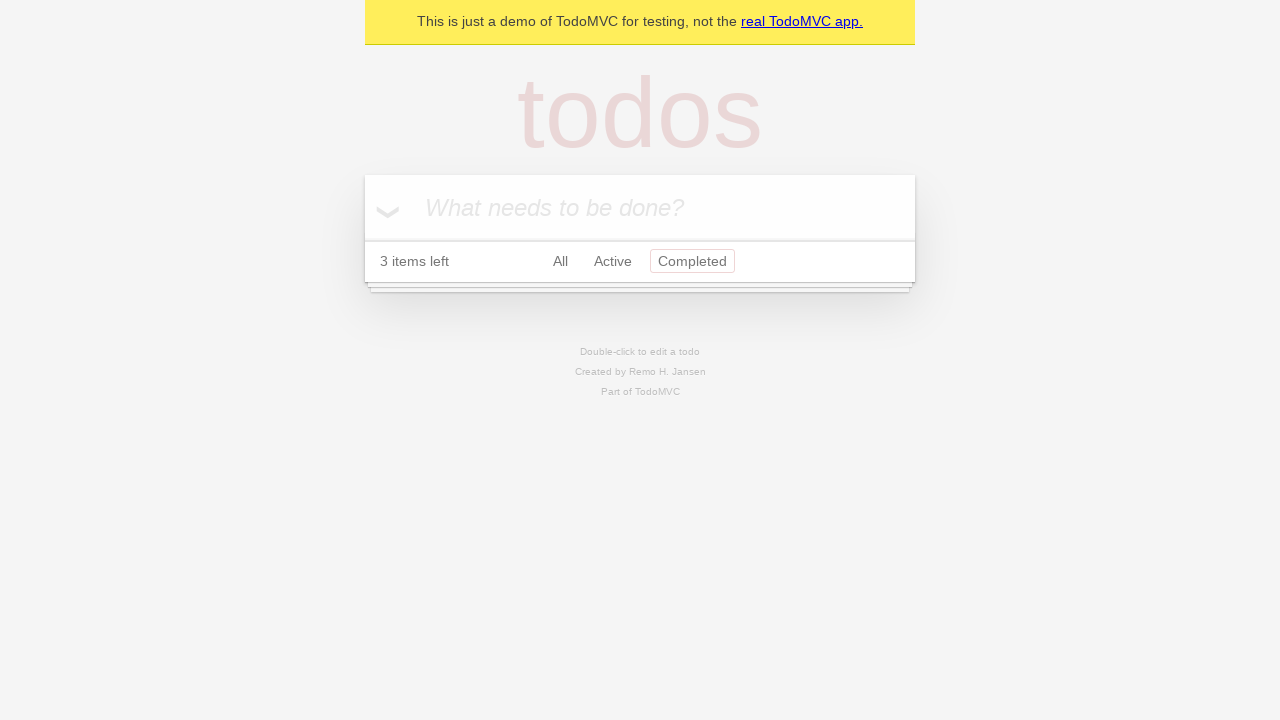

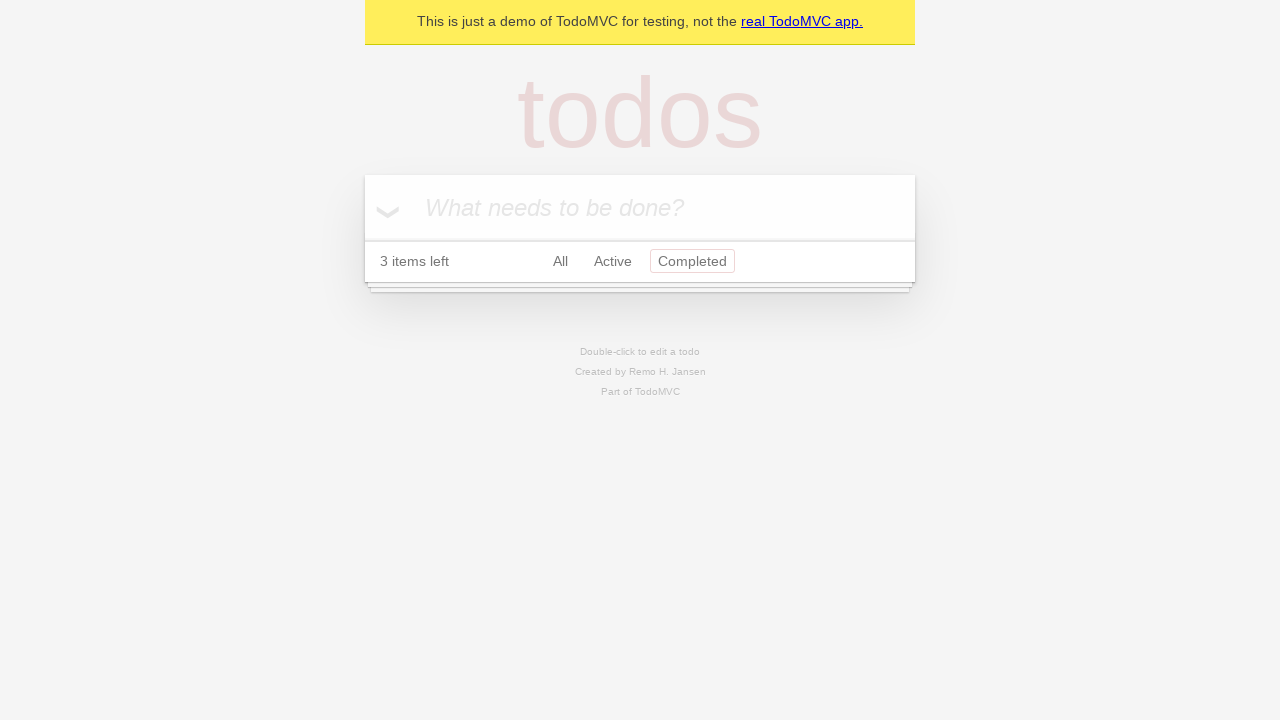